Tests registration form submission by filling in first name, last name, and email fields, then verifying successful registration message

Starting URL: http://suninjuly.github.io/registration1.html

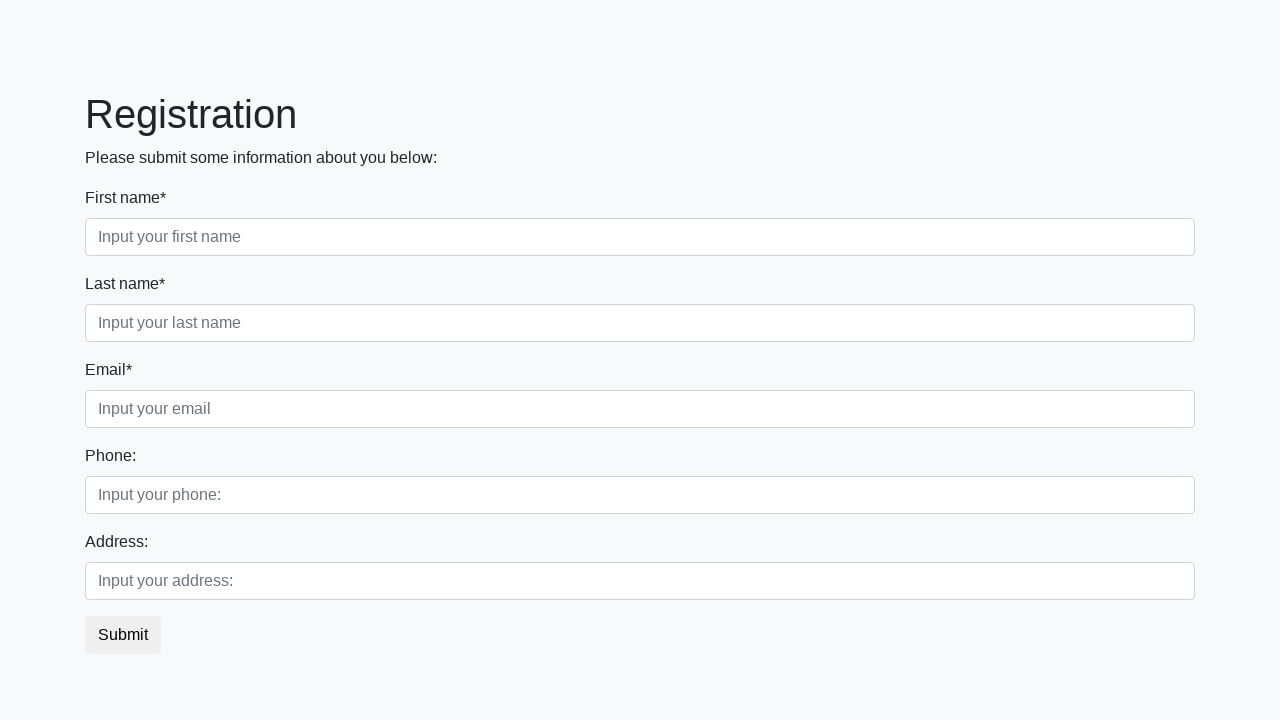

Filled first name field with 'Ivan' on [placeholder="Input your first name"]
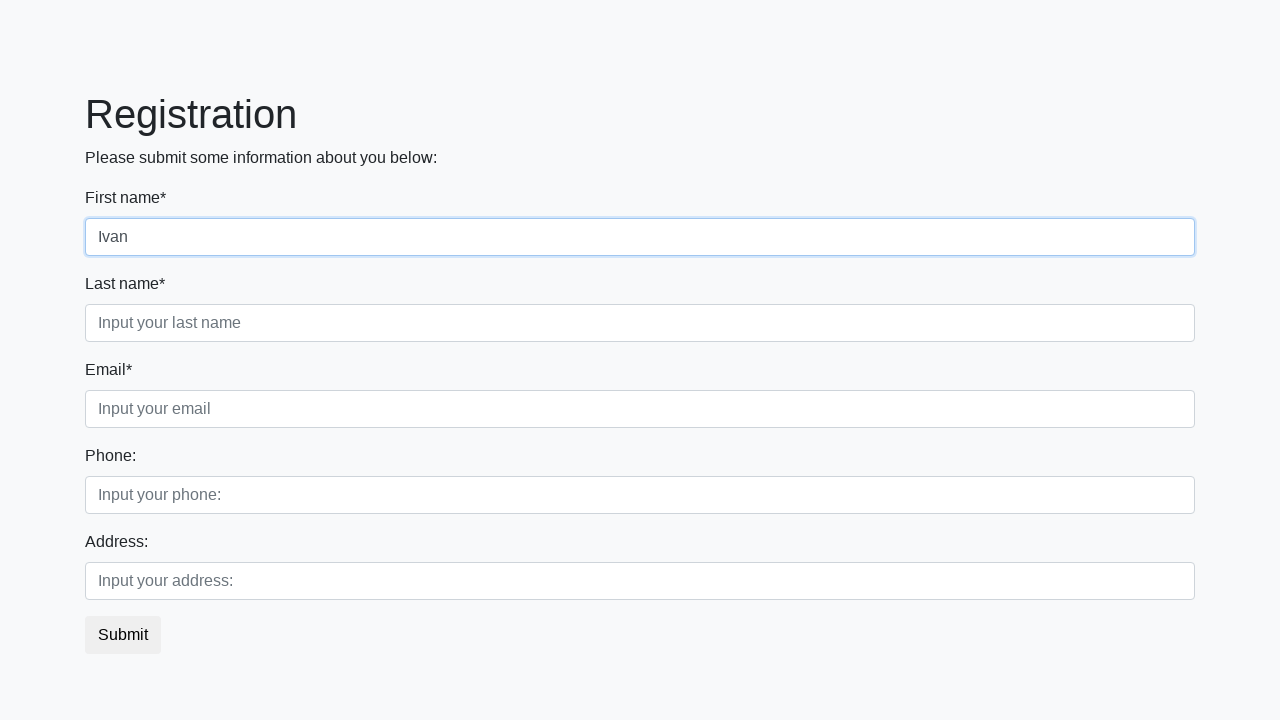

Filled last name field with 'Petrov' on [placeholder="Input your last name"]
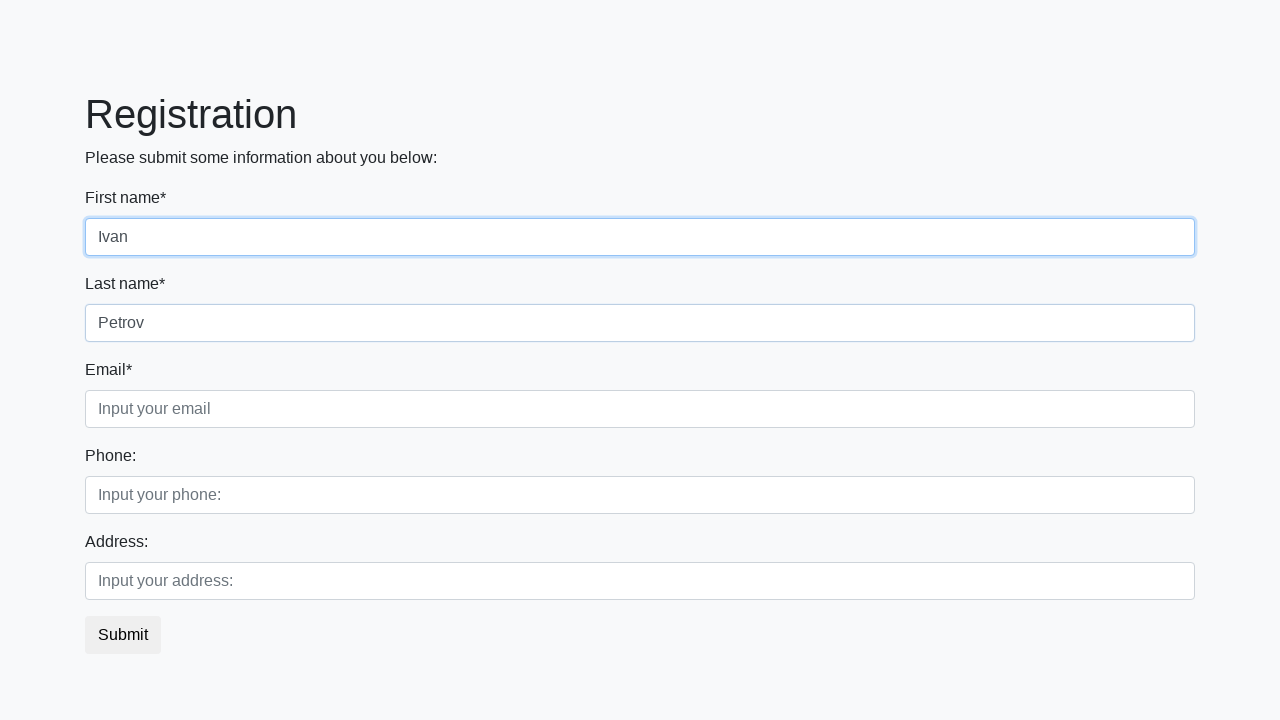

Filled email field with 'Smolensk@mail.ru' on [placeholder="Input your email"]
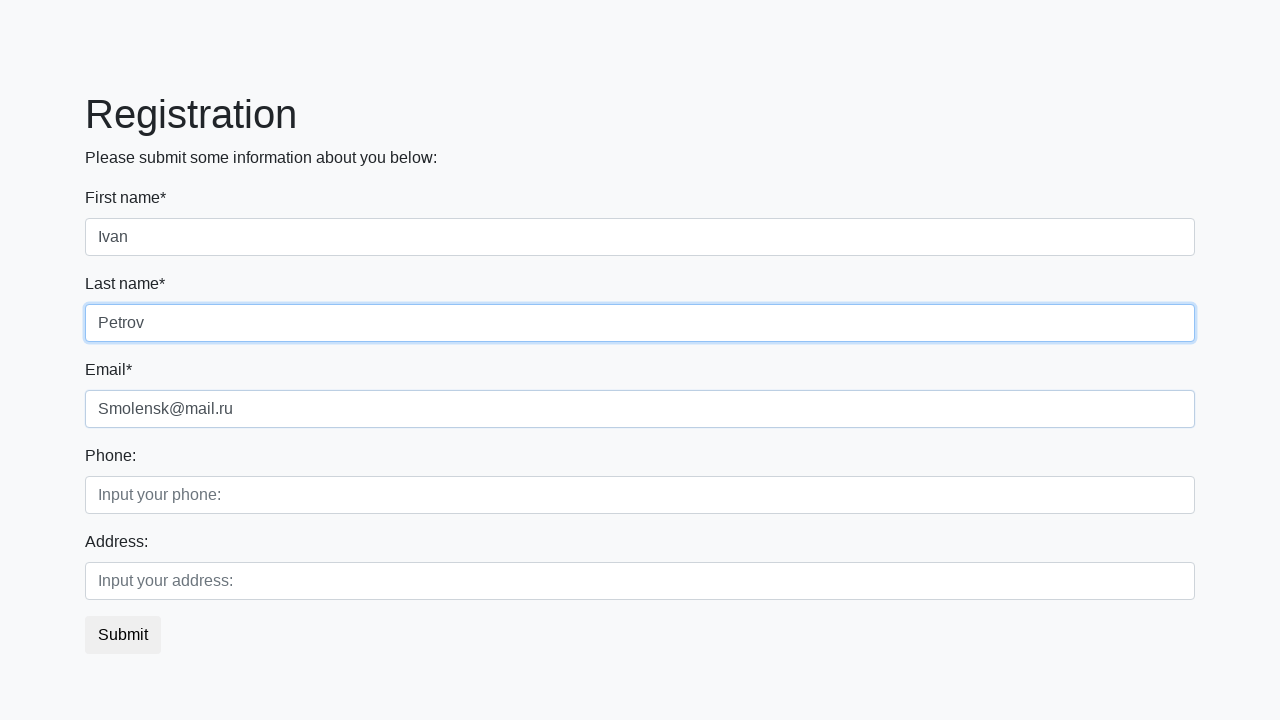

Clicked submit button to register at (123, 635) on button.btn
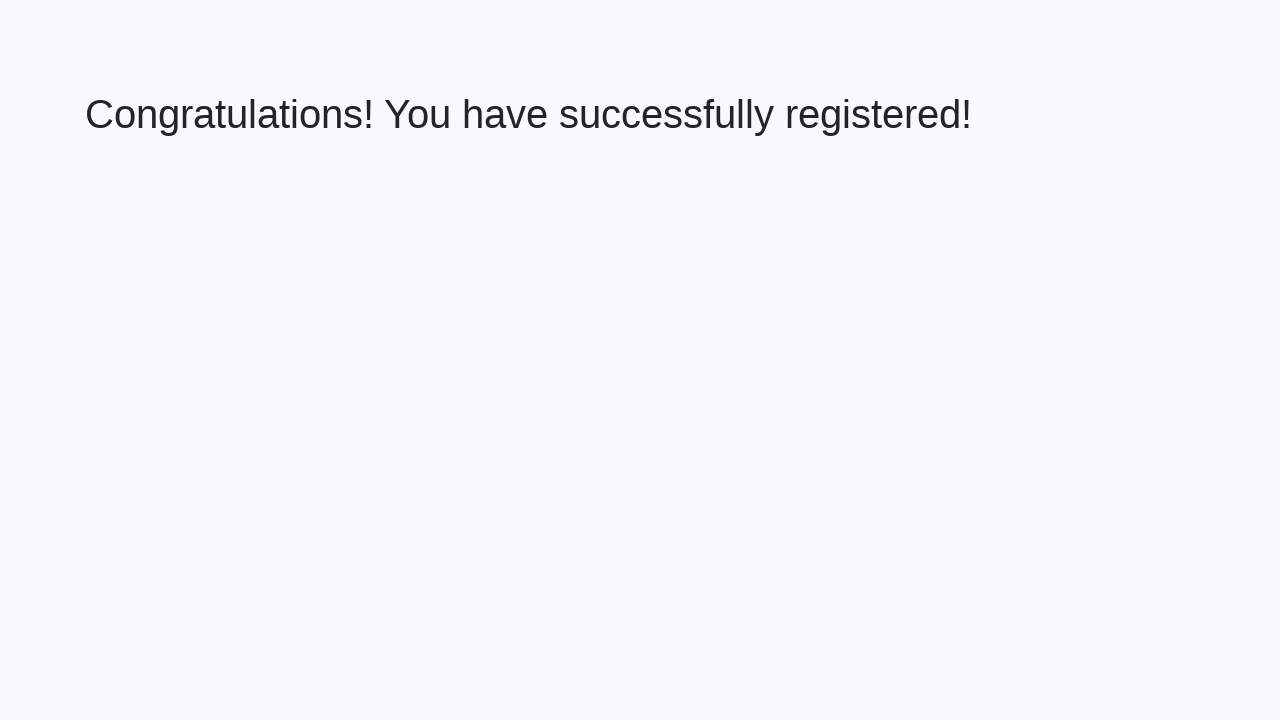

Registration success heading loaded
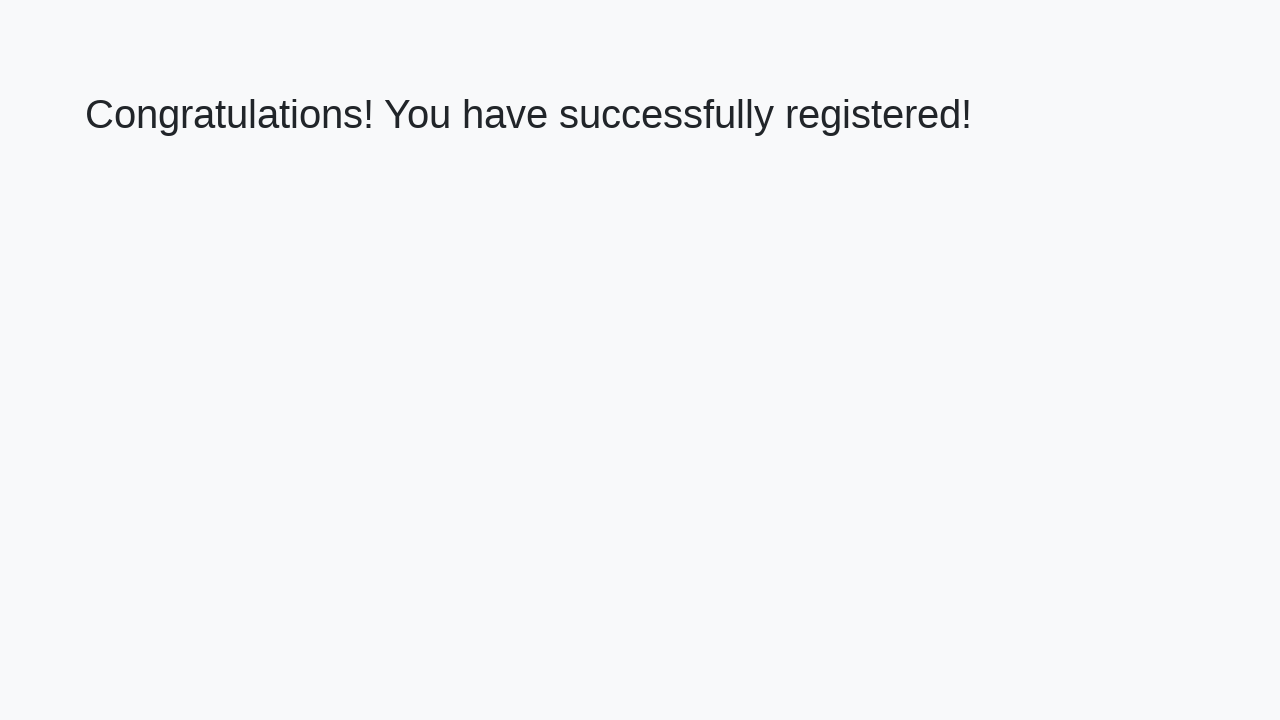

Retrieved success message: 'Congratulations! You have successfully registered!'
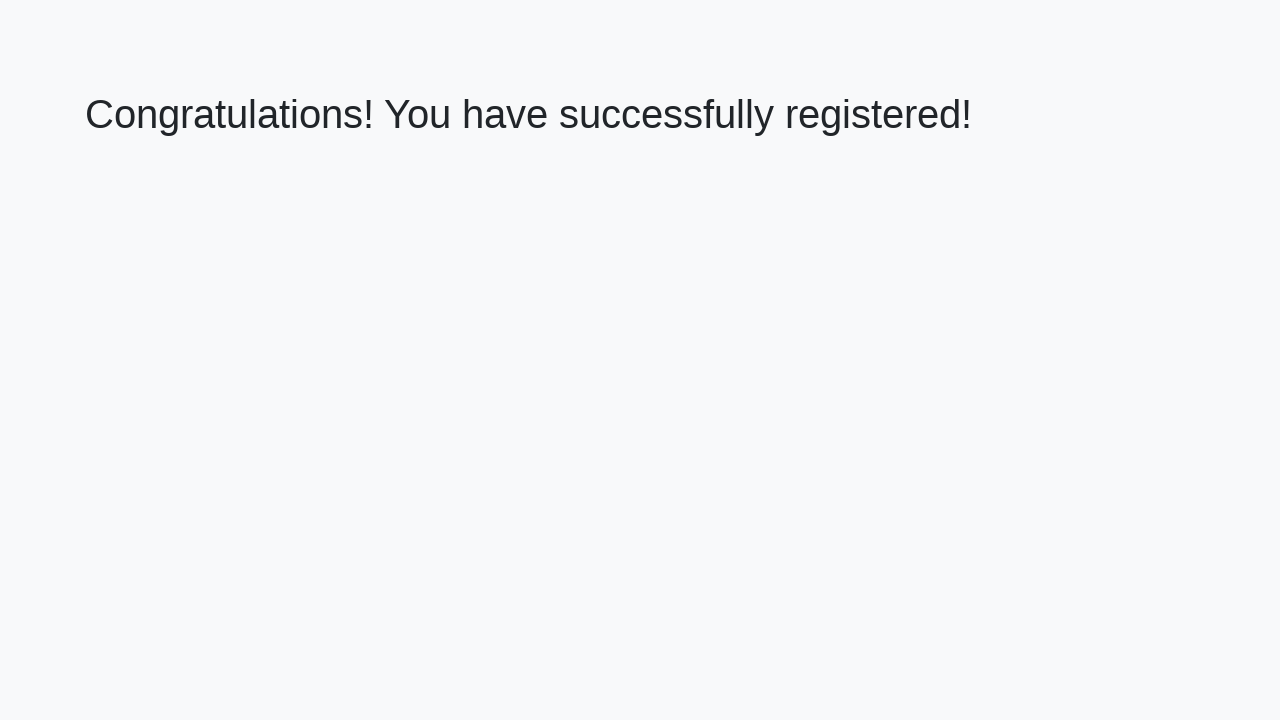

Verified success message matches expected text
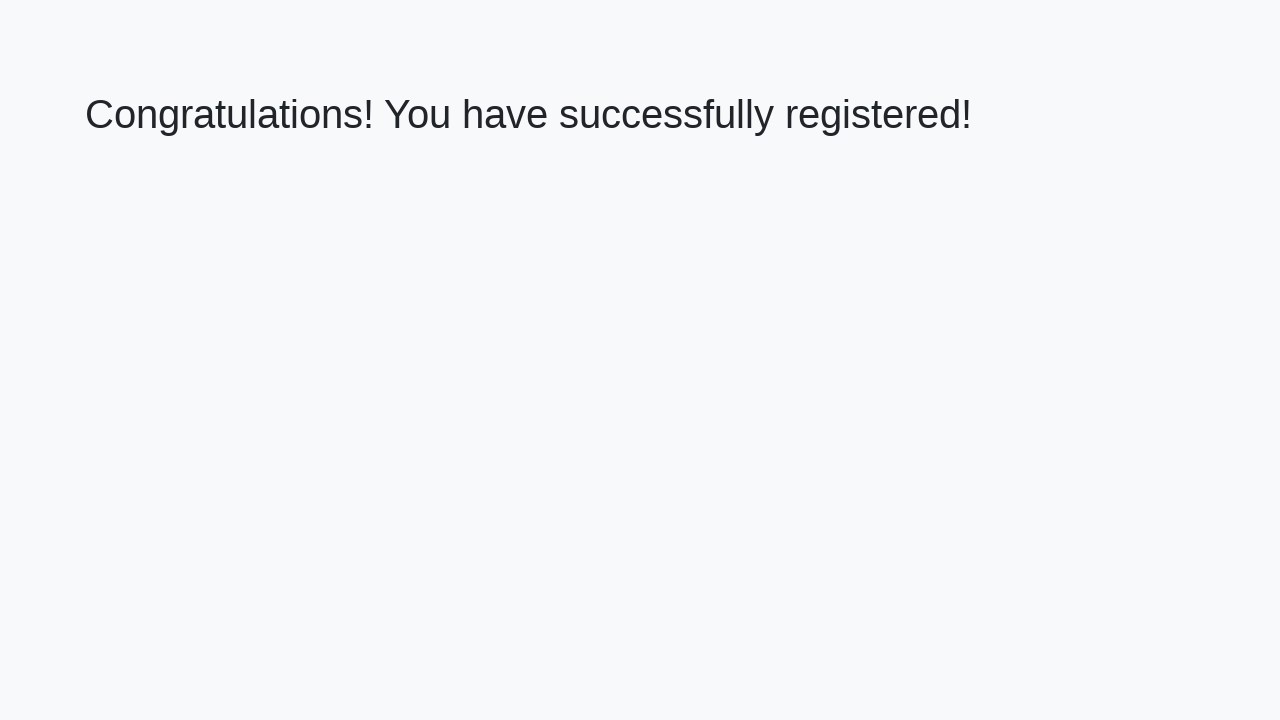

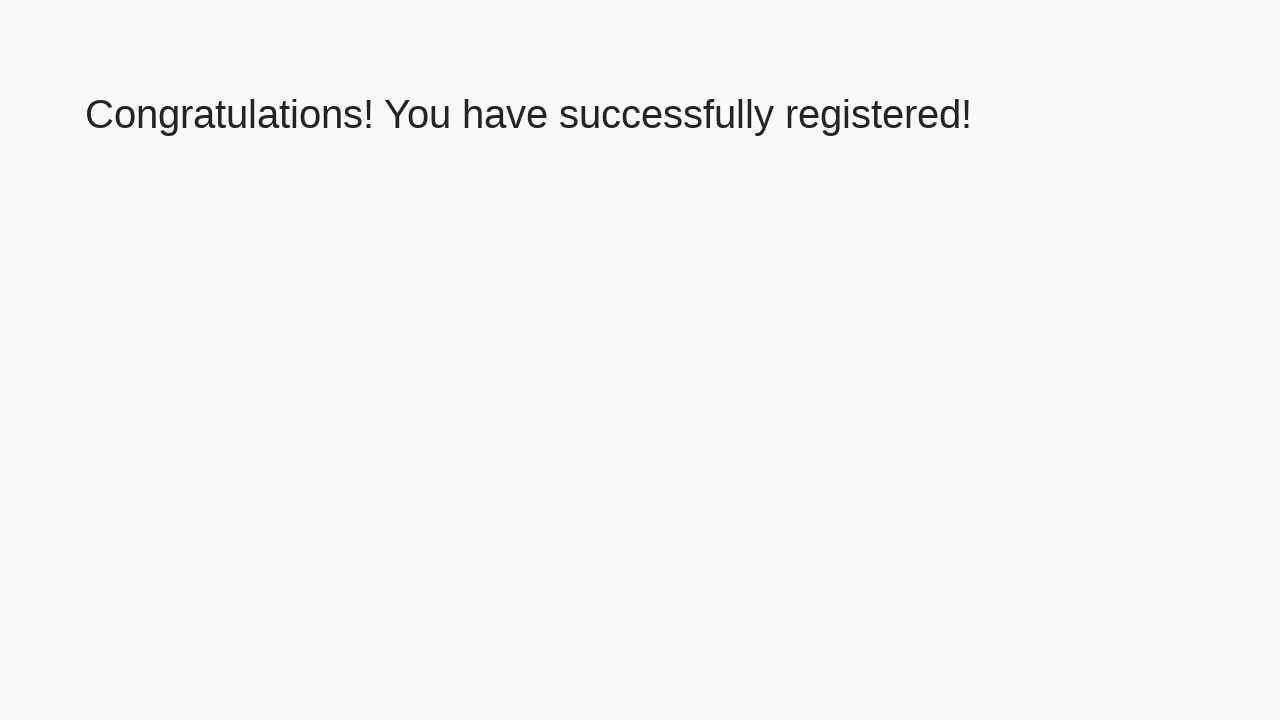